Navigates to the homepage and verifies it loads correctly by setting the viewport size.

Starting URL: https://maroon-chili-27bd3.netlify.app/

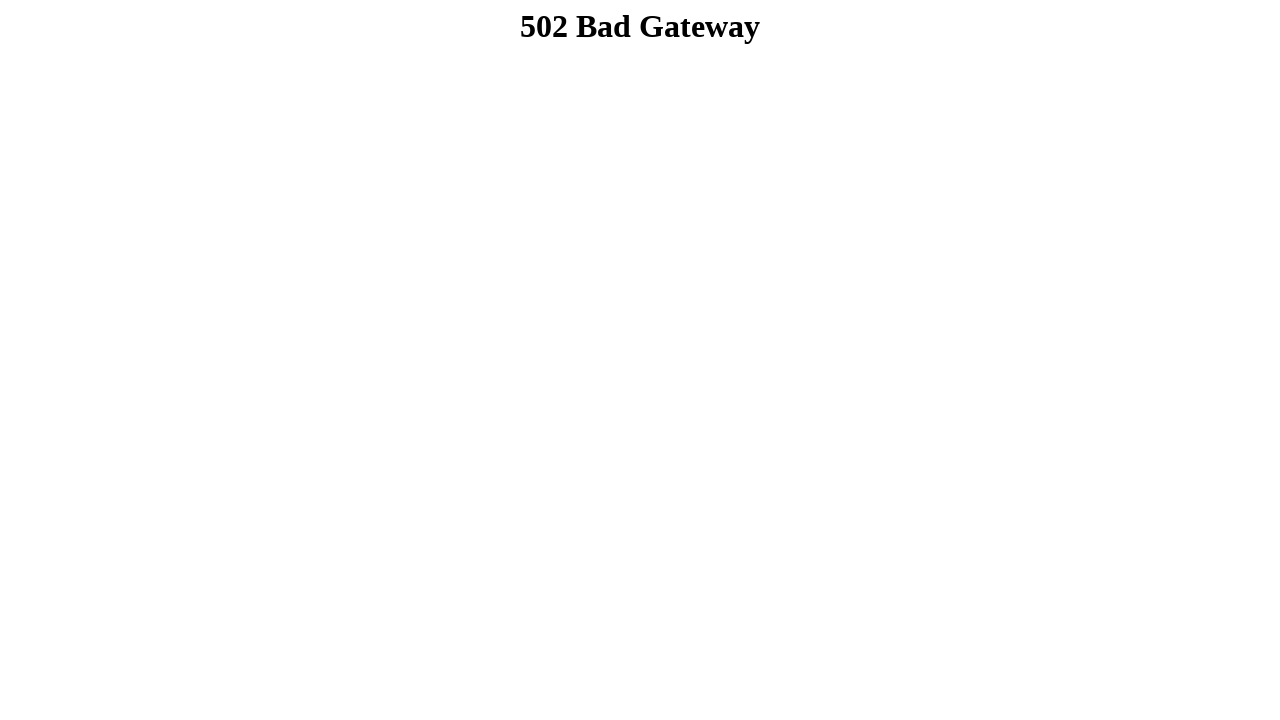

Set viewport size to 1440x795
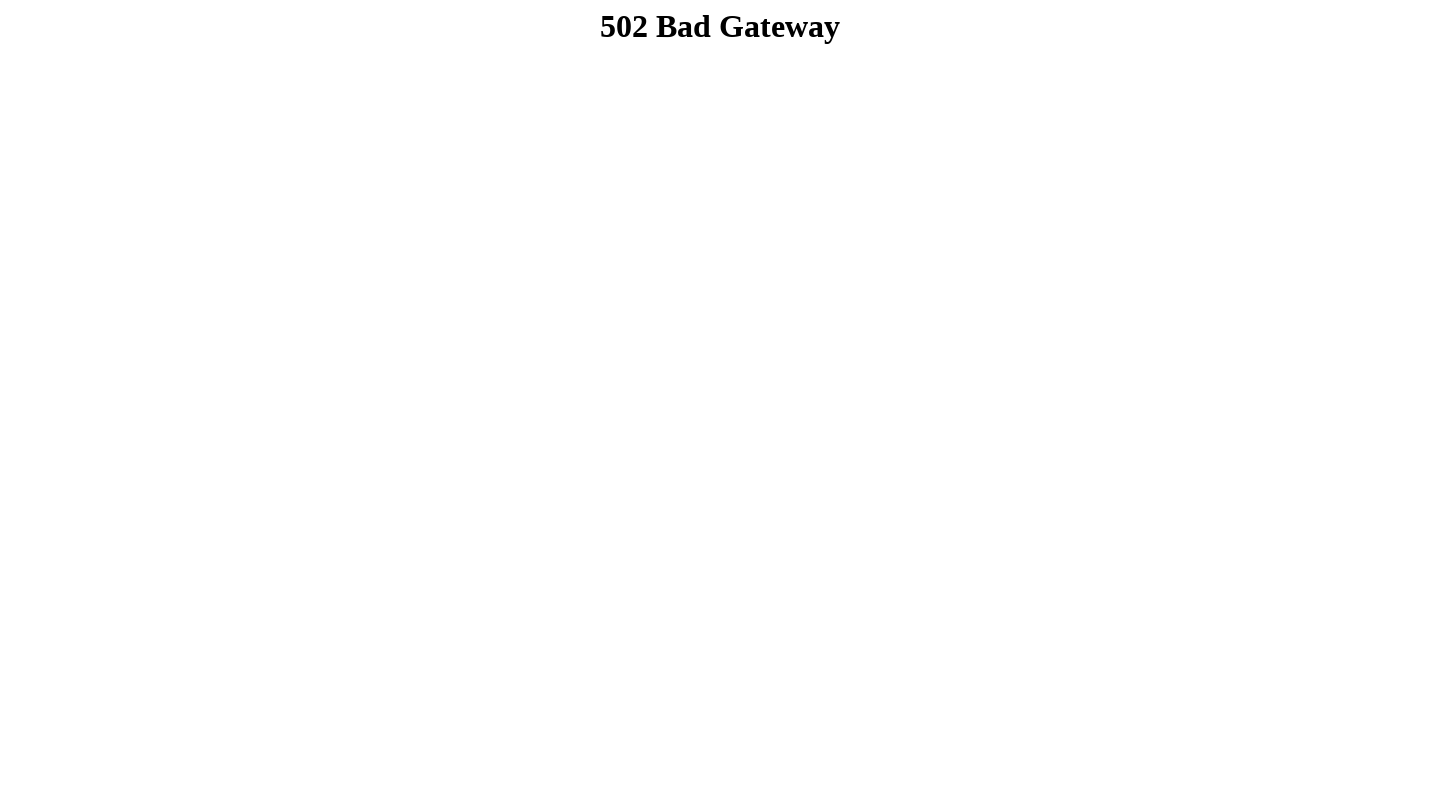

Waited for page to load (networkidle state)
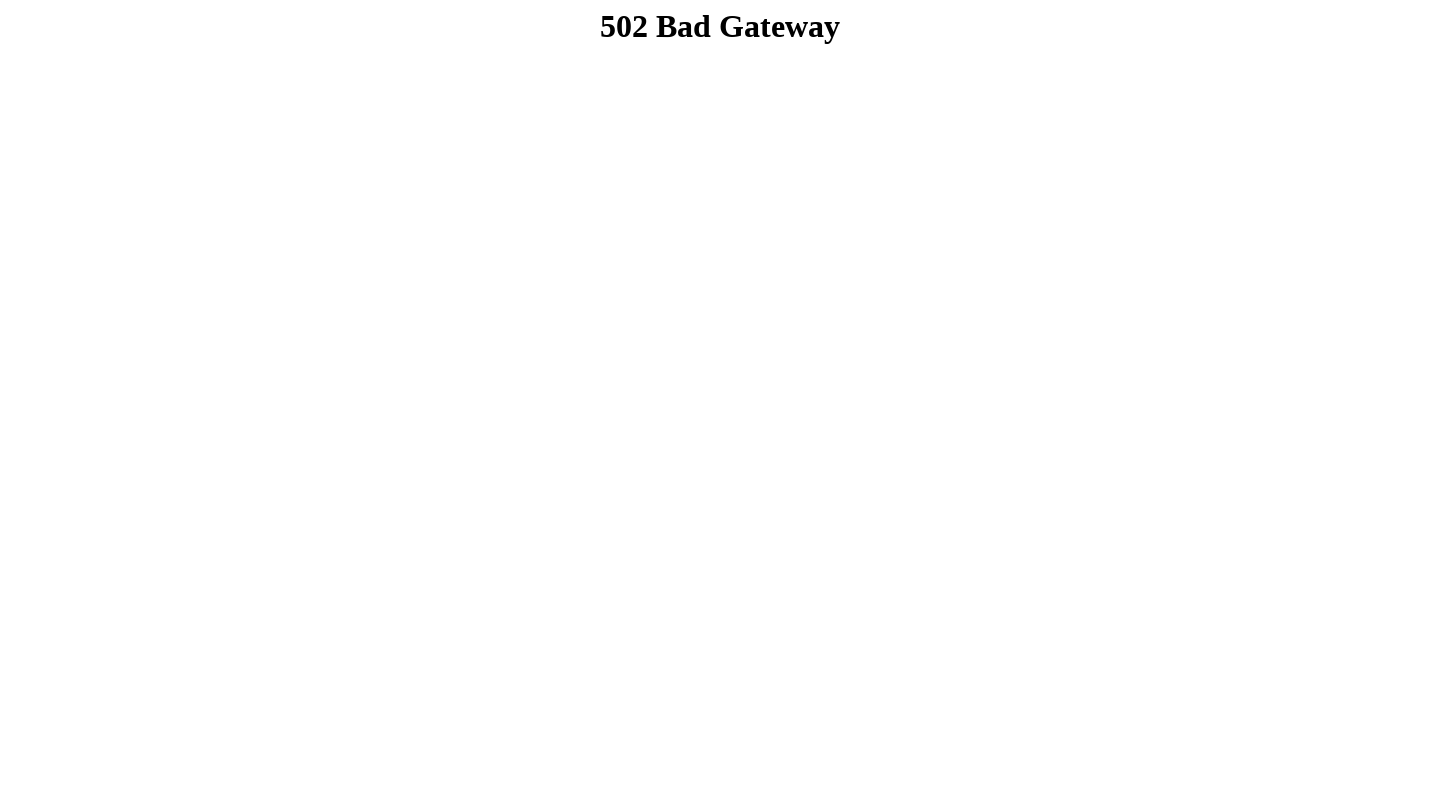

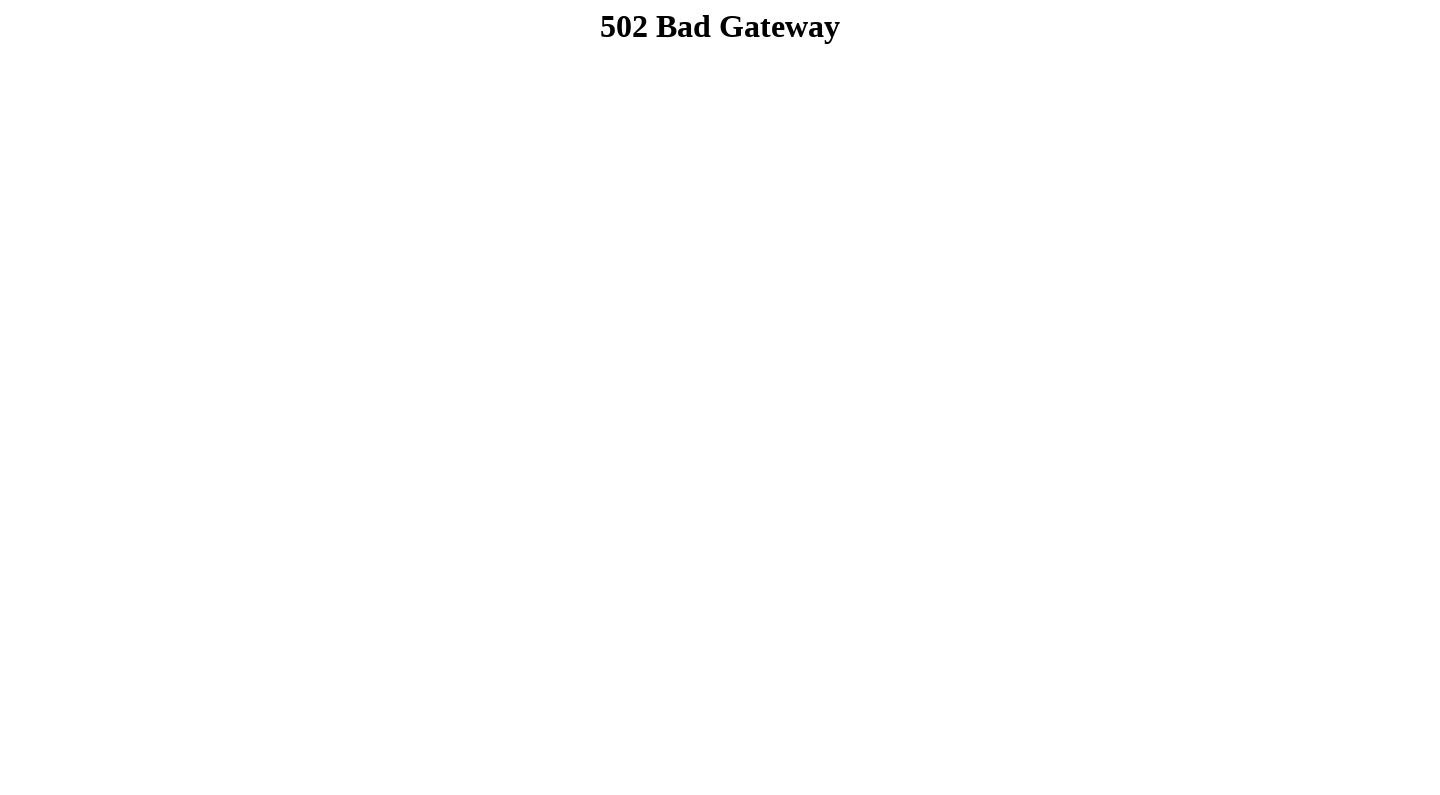